Uses the Search Languages feature to search for Java and verifies the search results contain Java language versions.

Starting URL: http://www.99-bottles-of-beer.net/

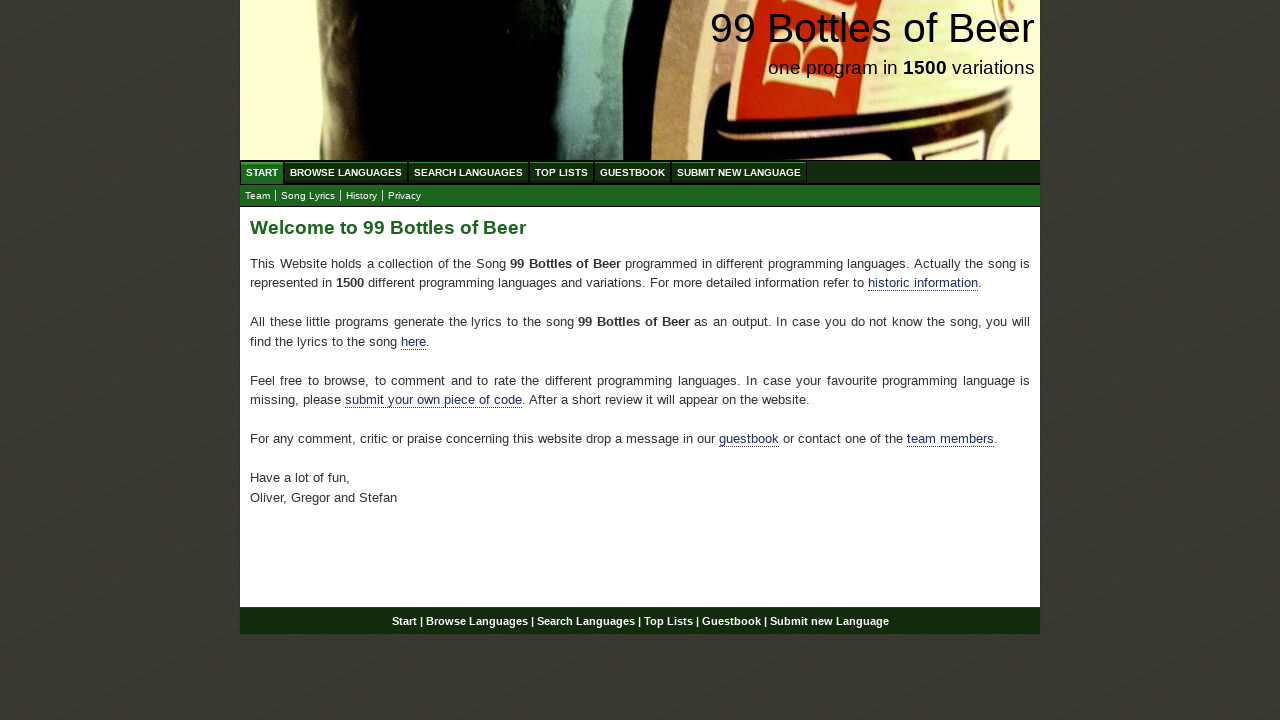

Clicked on Search Languages link at (468, 172) on a:text('Search Languages')
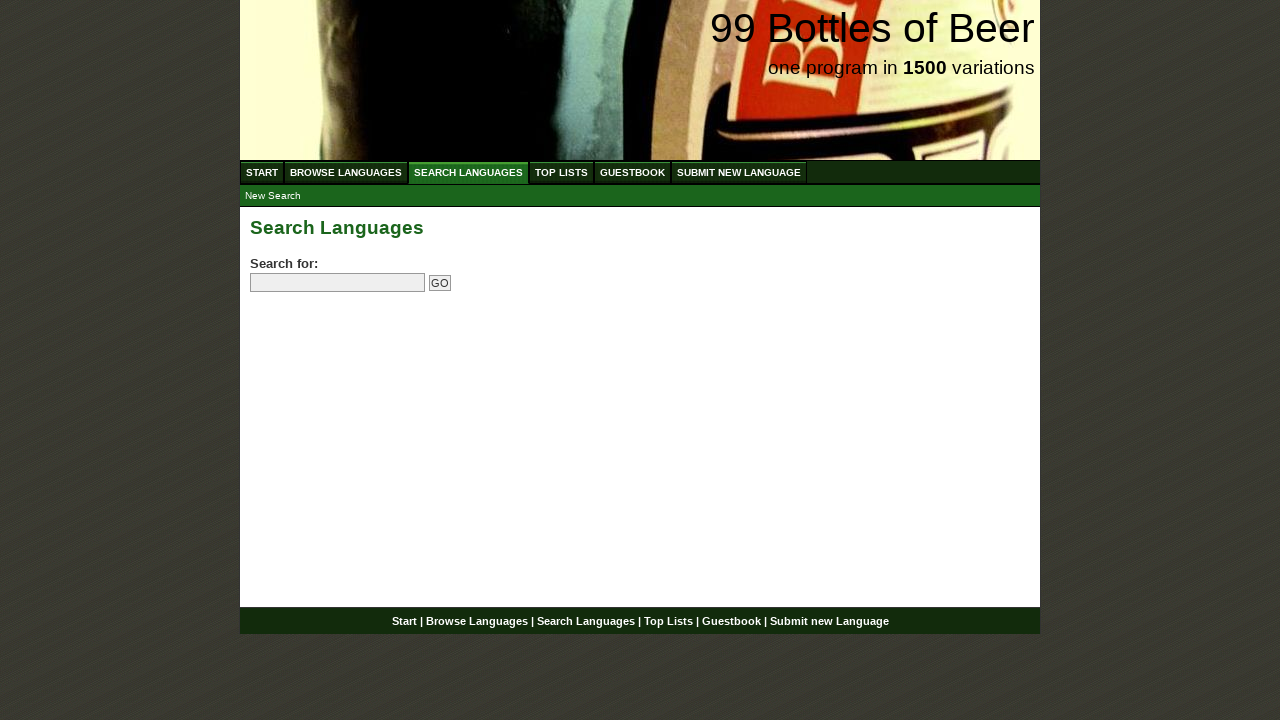

Filled search field with 'Java' on input[name='search']
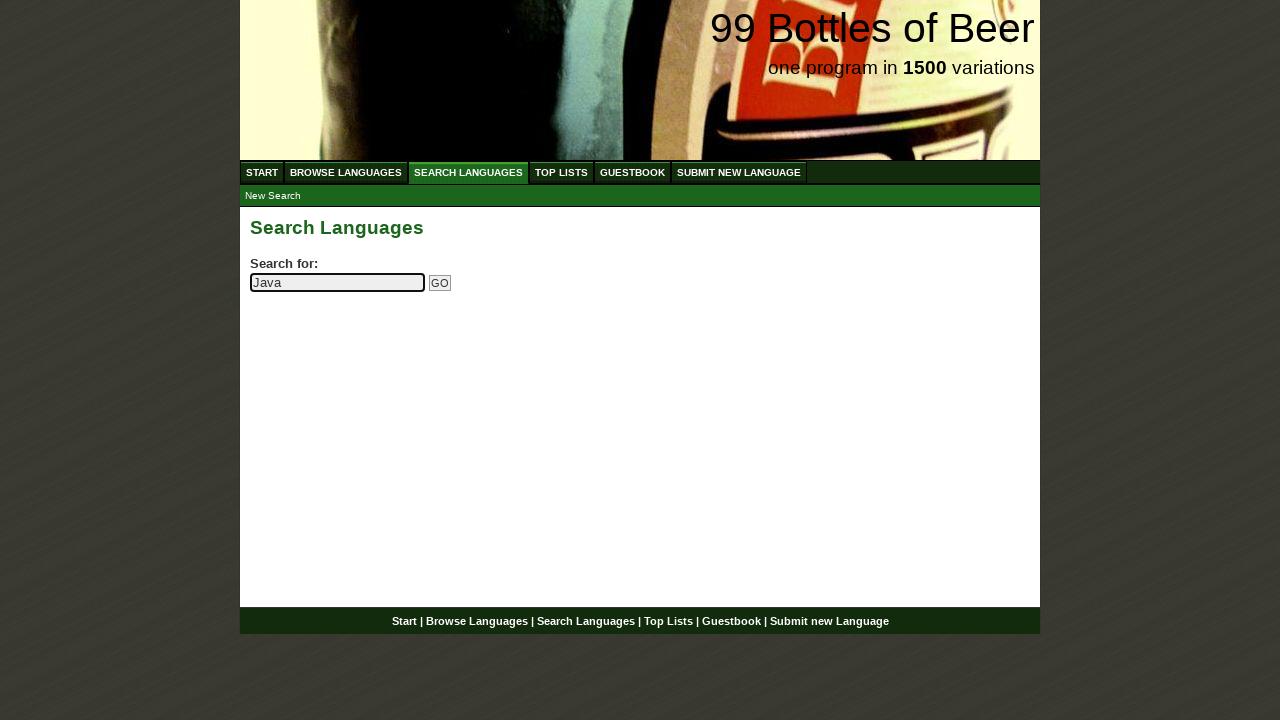

Clicked submit search button at (440, 283) on input[name='submitsearch']
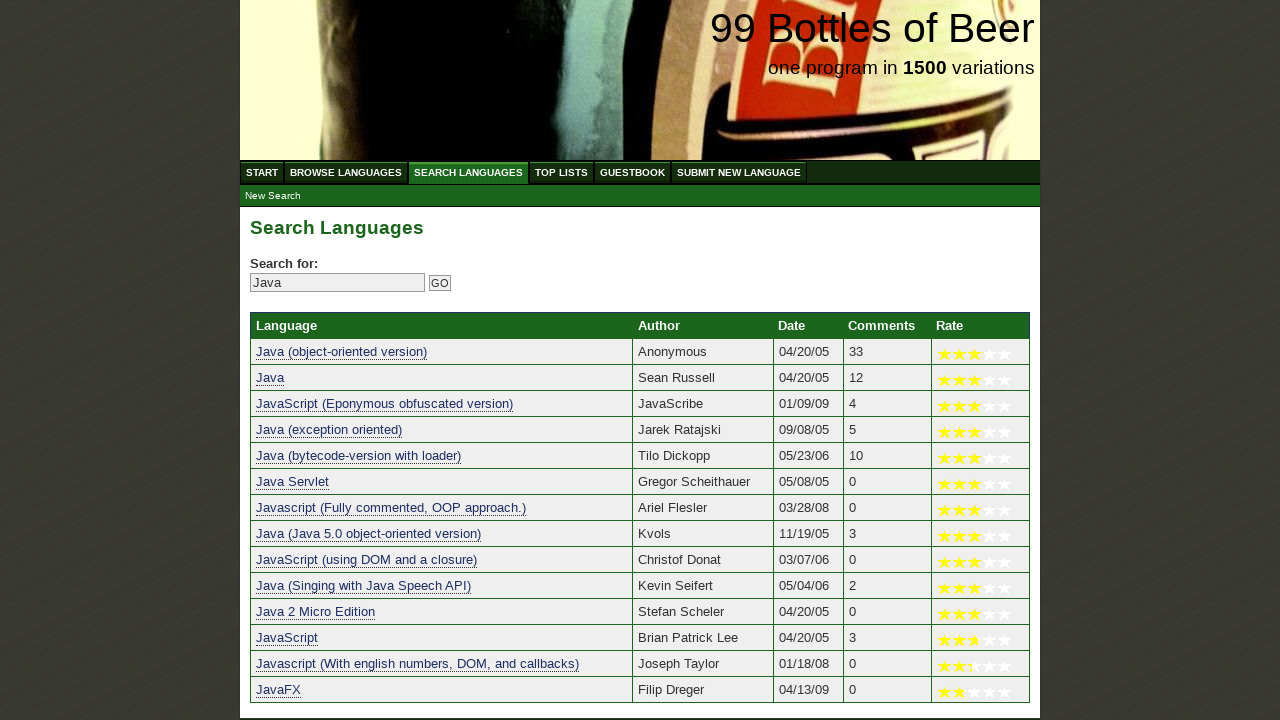

Search results table loaded successfully
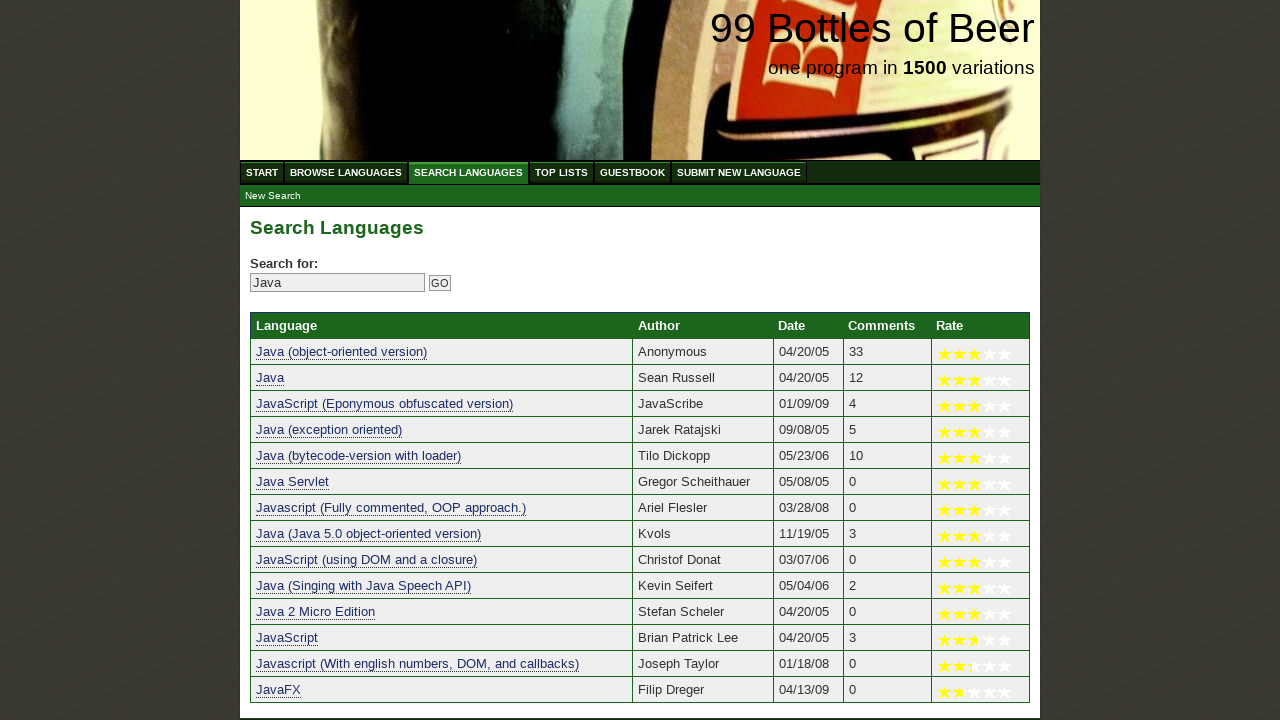

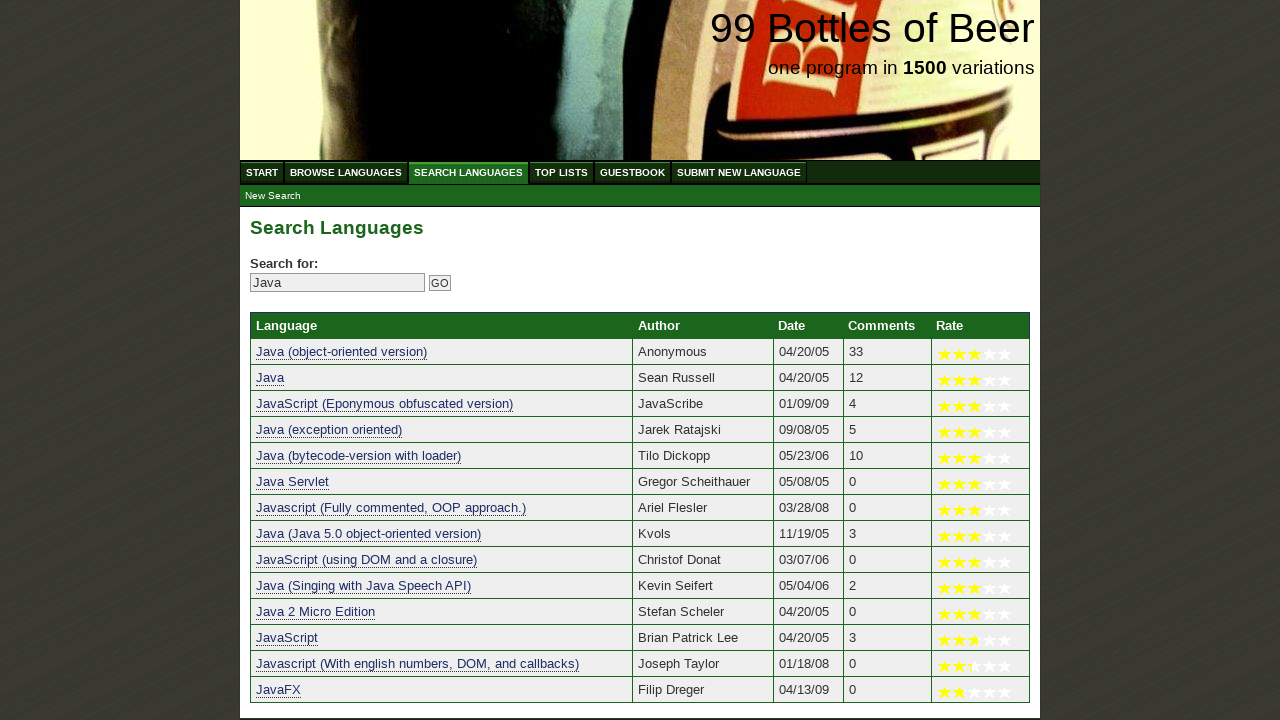